Navigates to openxcell.com and counts the number of links that have empty text

Starting URL: https://www.openxcell.com

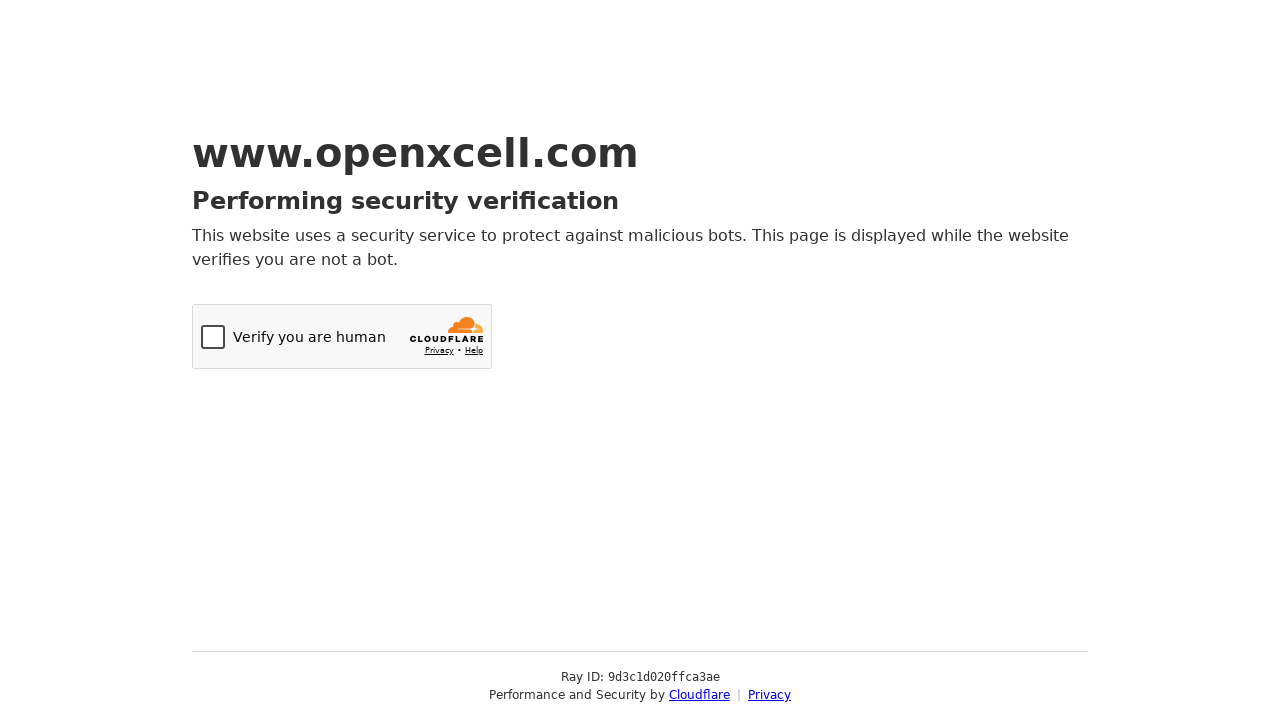

Navigated to https://www.openxcell.com
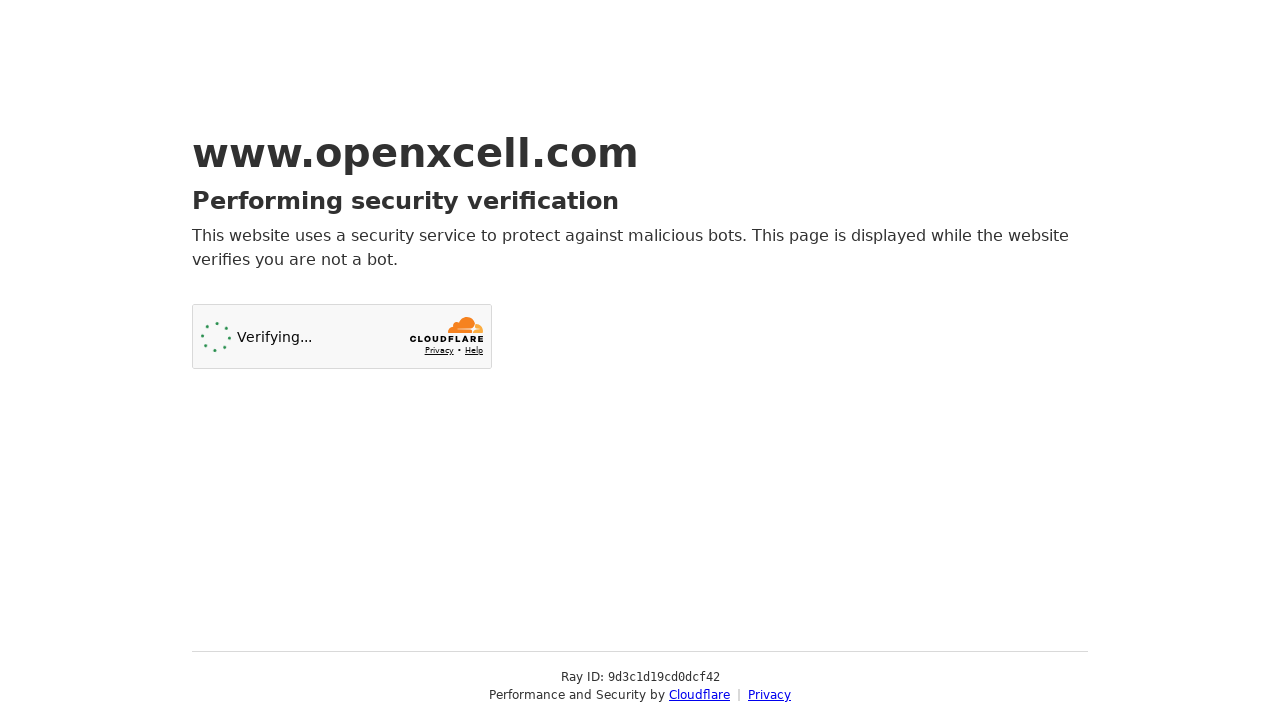

Located all links on the page
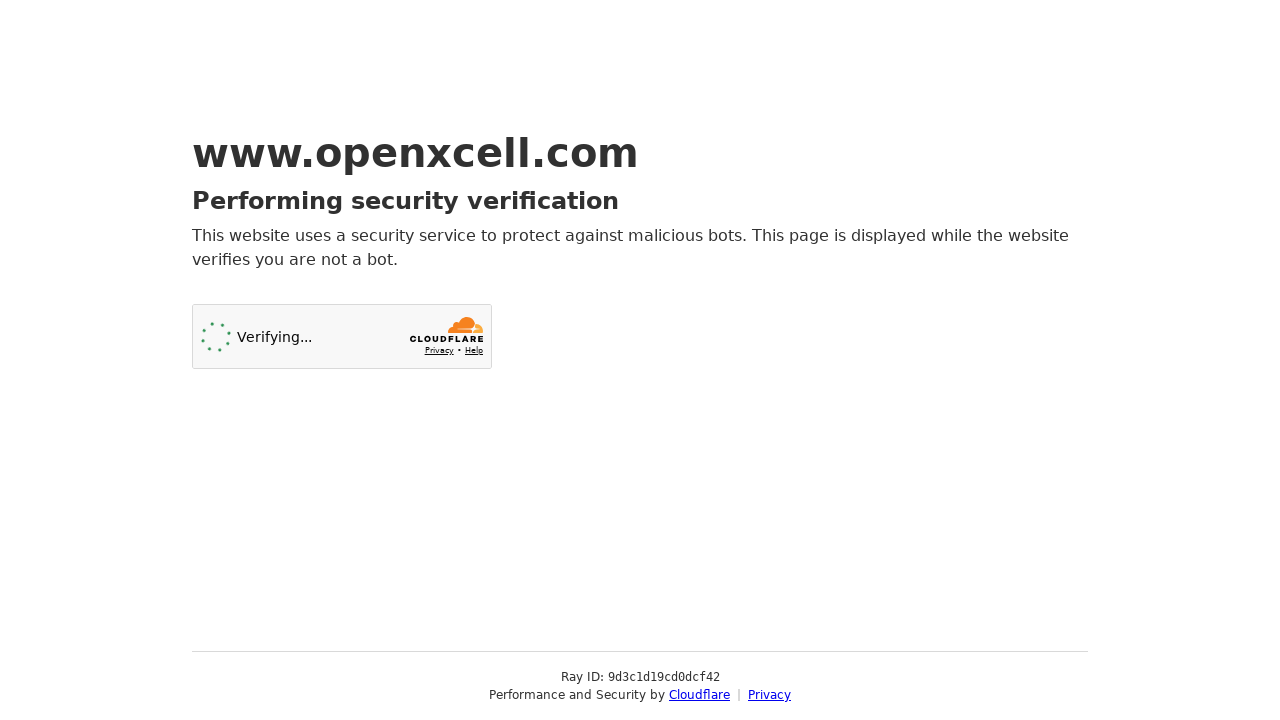

Counted links with empty text: 0 found
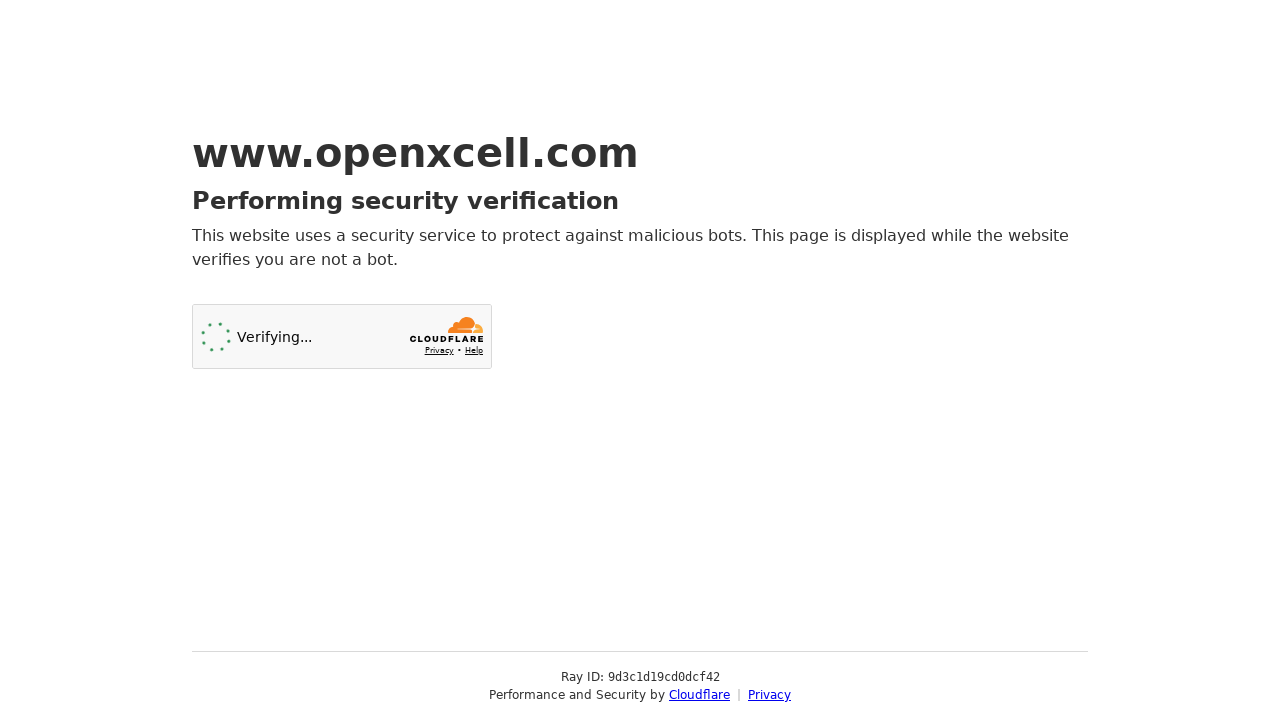

Test completed - printed result: 0 links with empty text
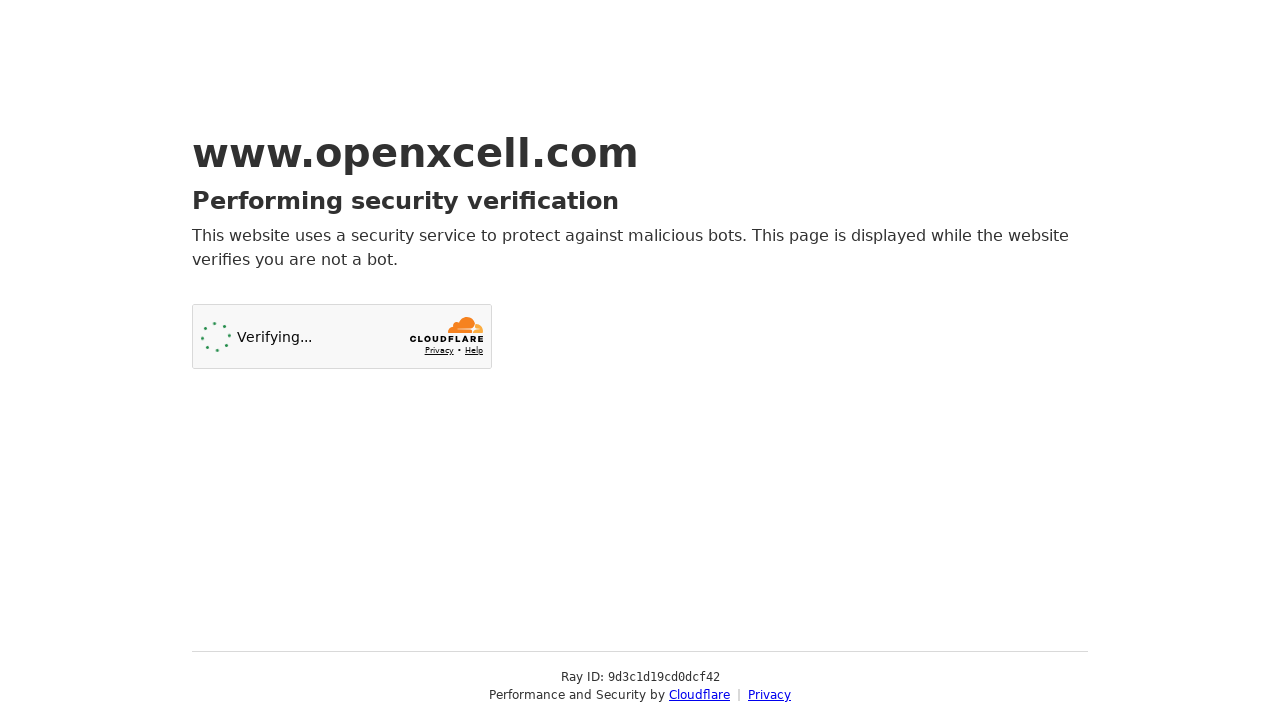

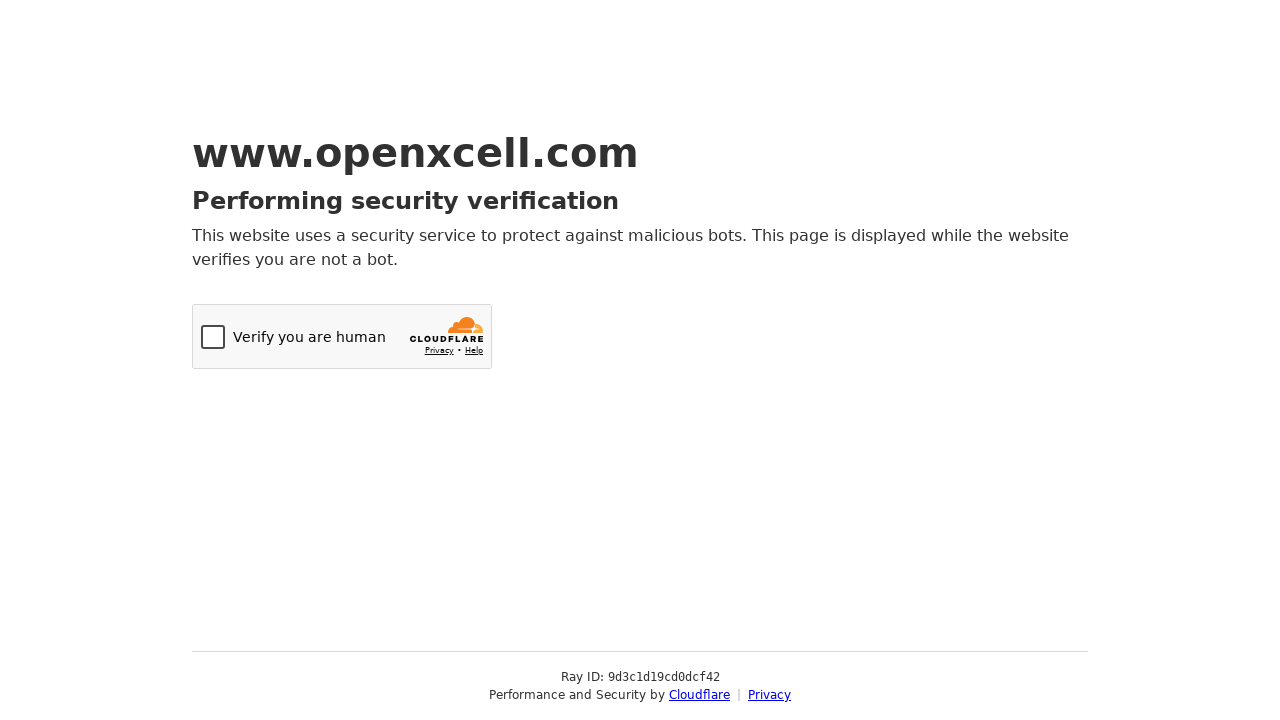